Tests the practice form on demoqa.com by filling out all form fields including first name, last name, email, gender selection, phone number, subjects, state and city dropdowns, then submits and verifies the submitted data in the modal.

Starting URL: https://demoqa.com/

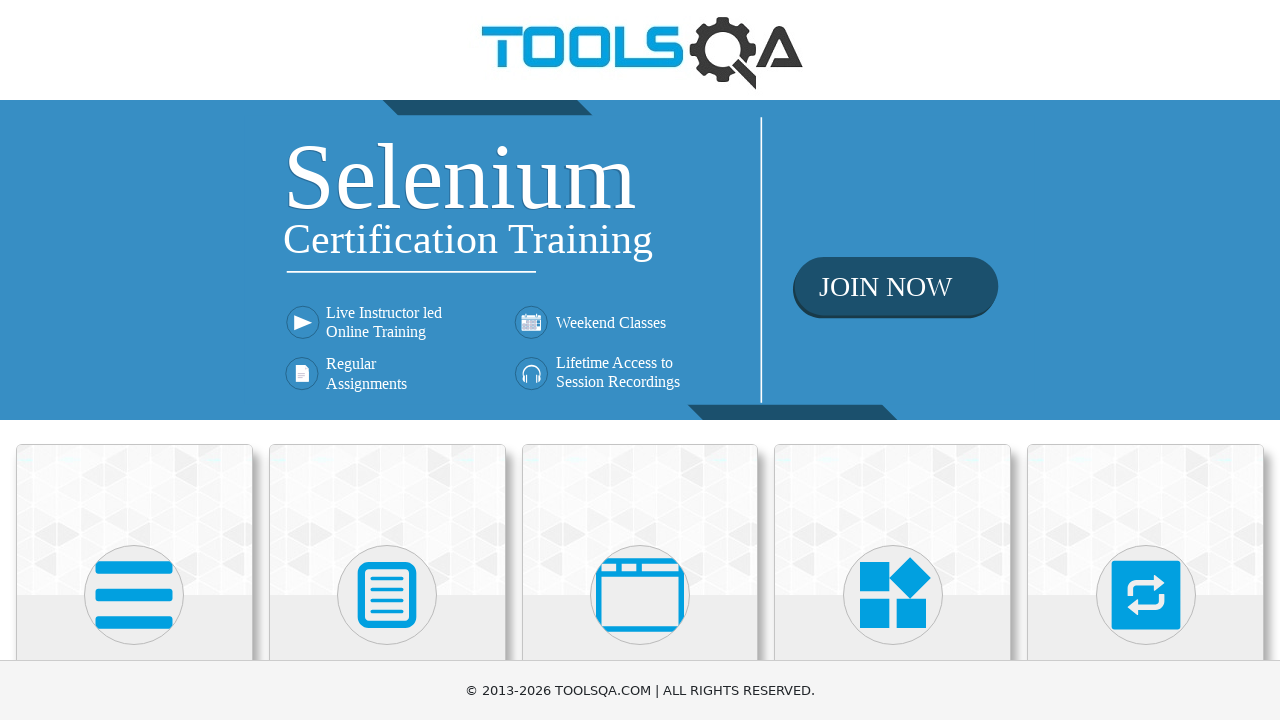

Scrolled down 400px to see the Forms section
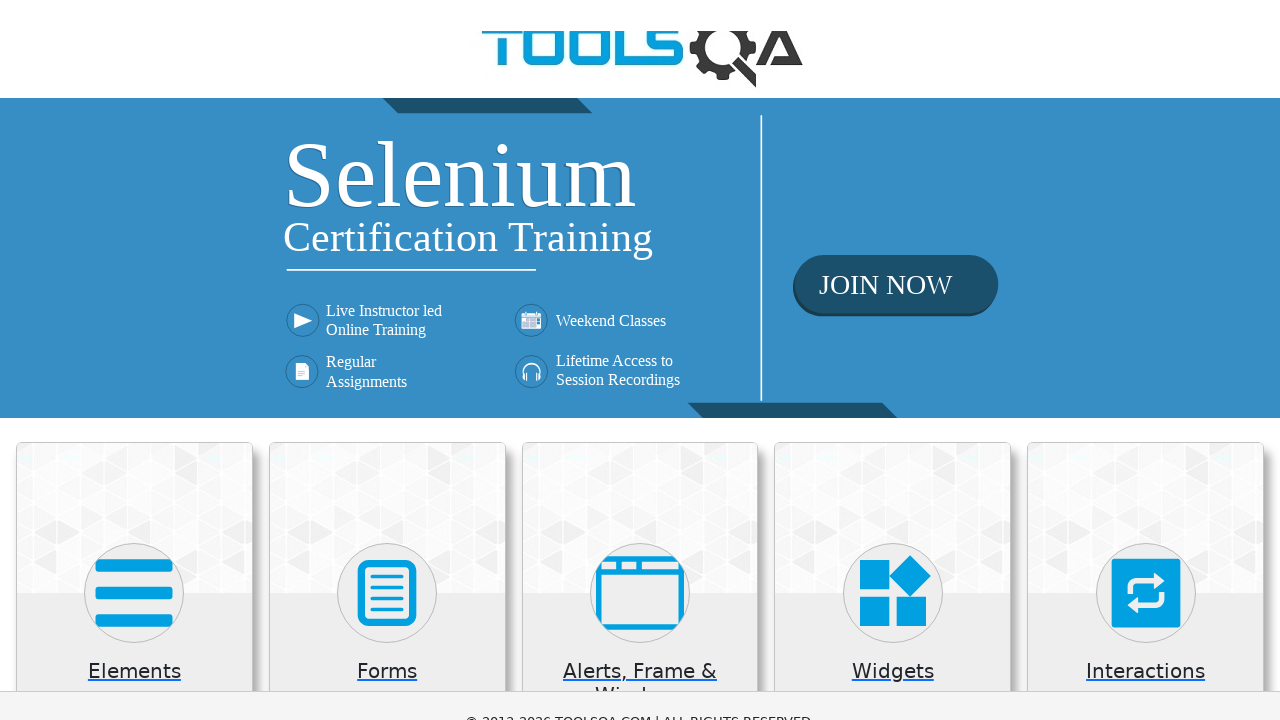

Clicked on Forms in the main menu at (387, 273) on xpath=//h5[text()='Forms']
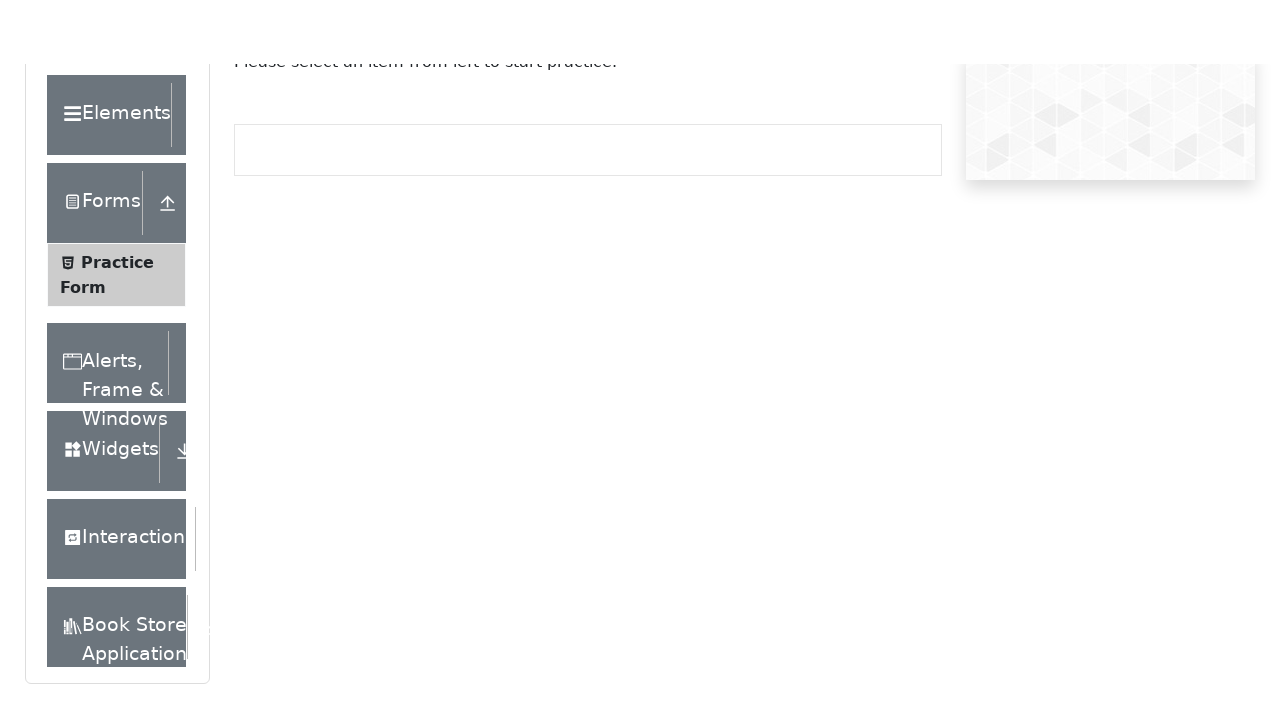

Clicked on Practice Form option at (117, 198) on xpath=//span[text()='Practice Form']
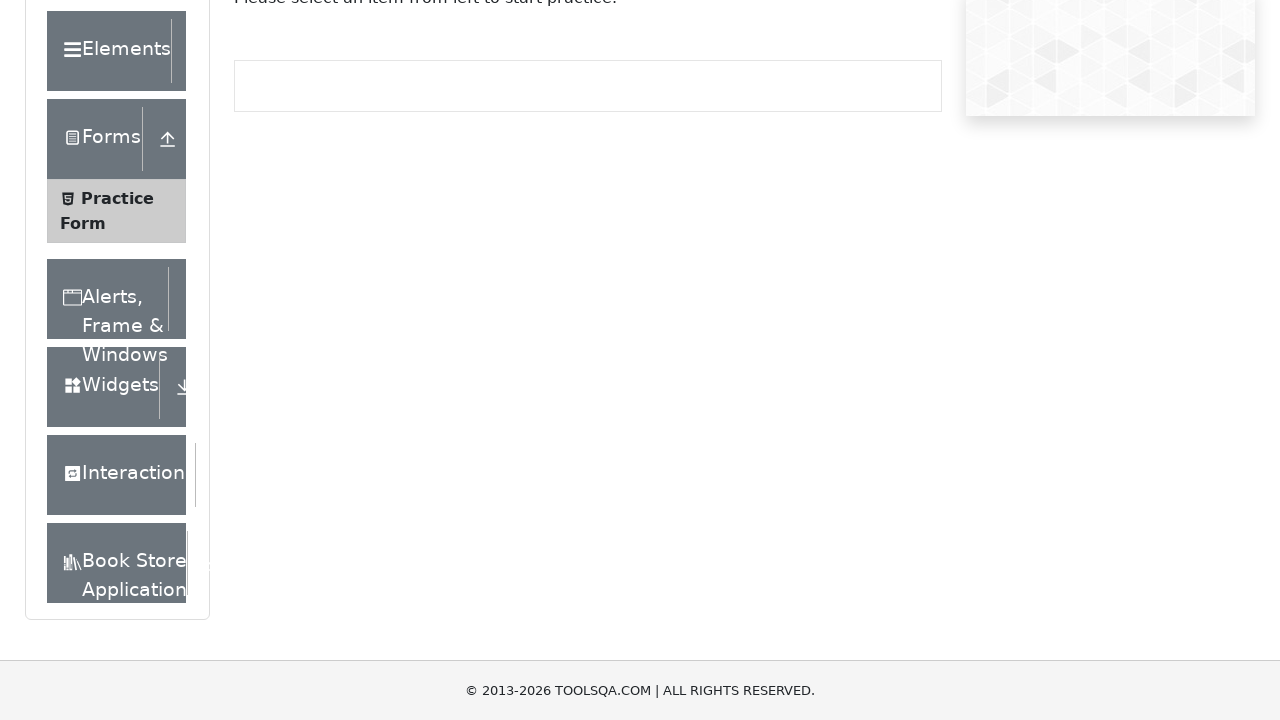

Scrolled down 400px to see form fields
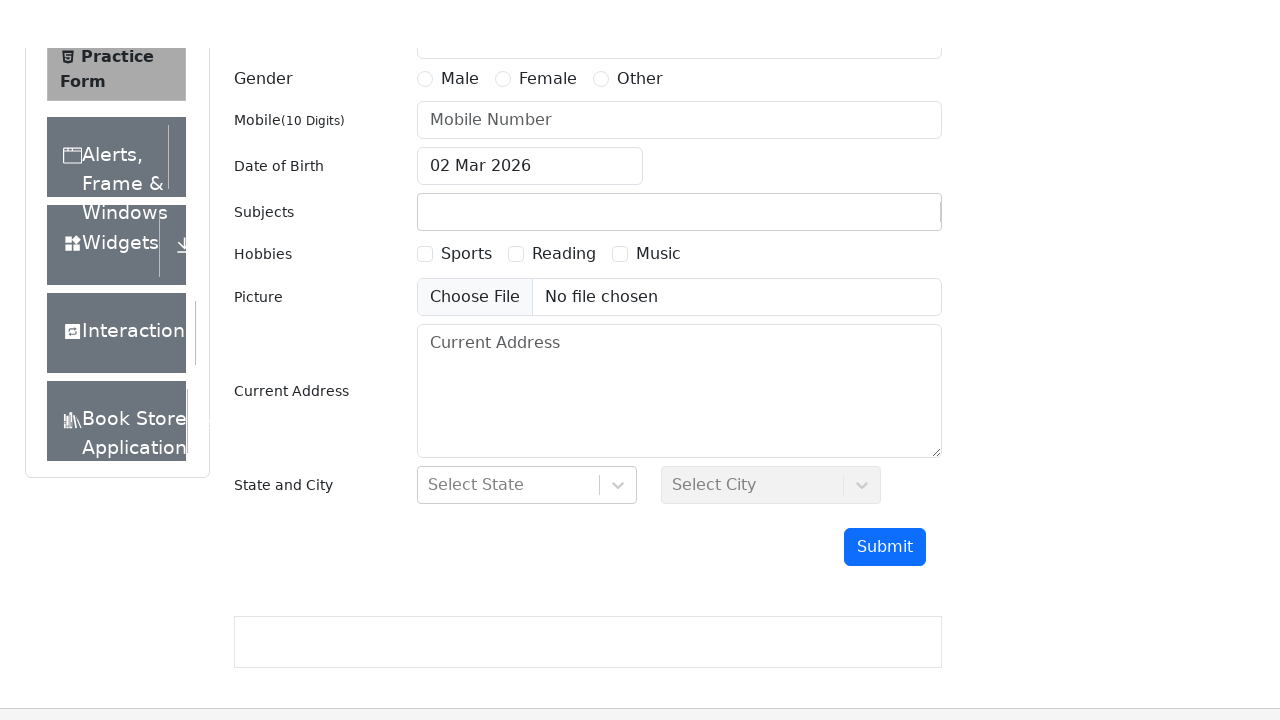

Filled first name field with 'FormFirstNameInput1' on #firstName
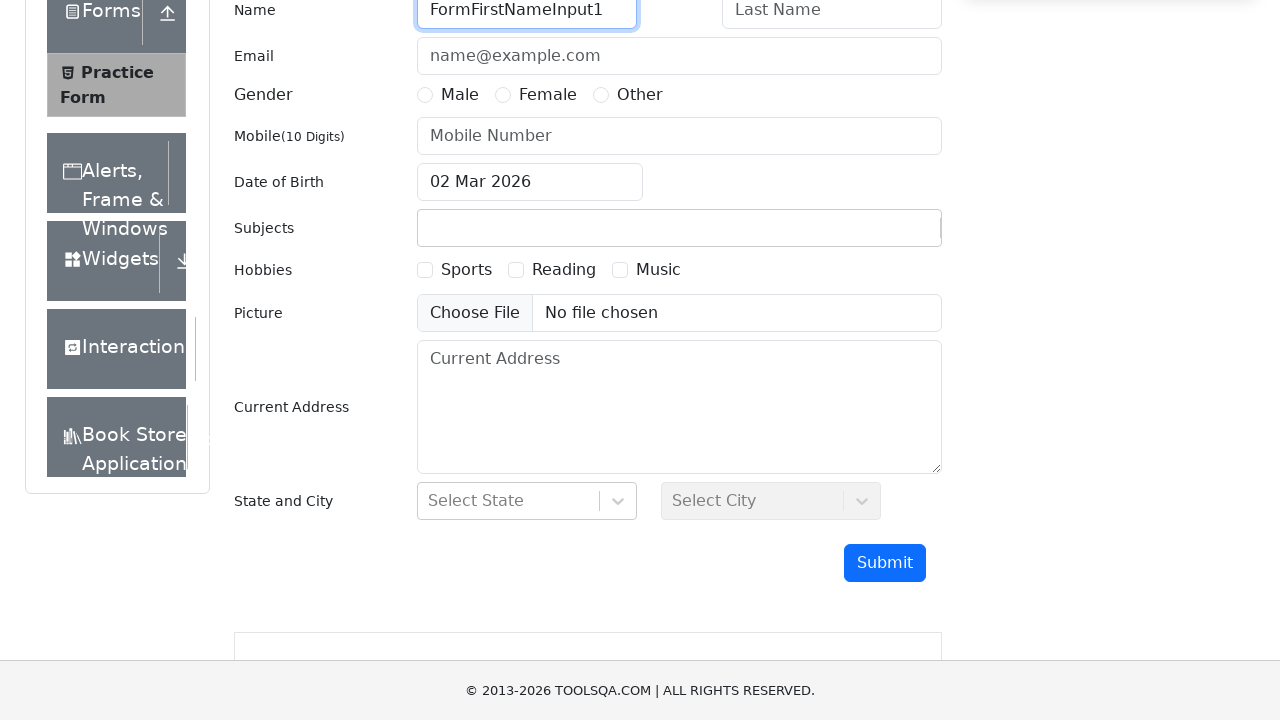

Filled last name field with 'FormLastNameInput1' on #lastName
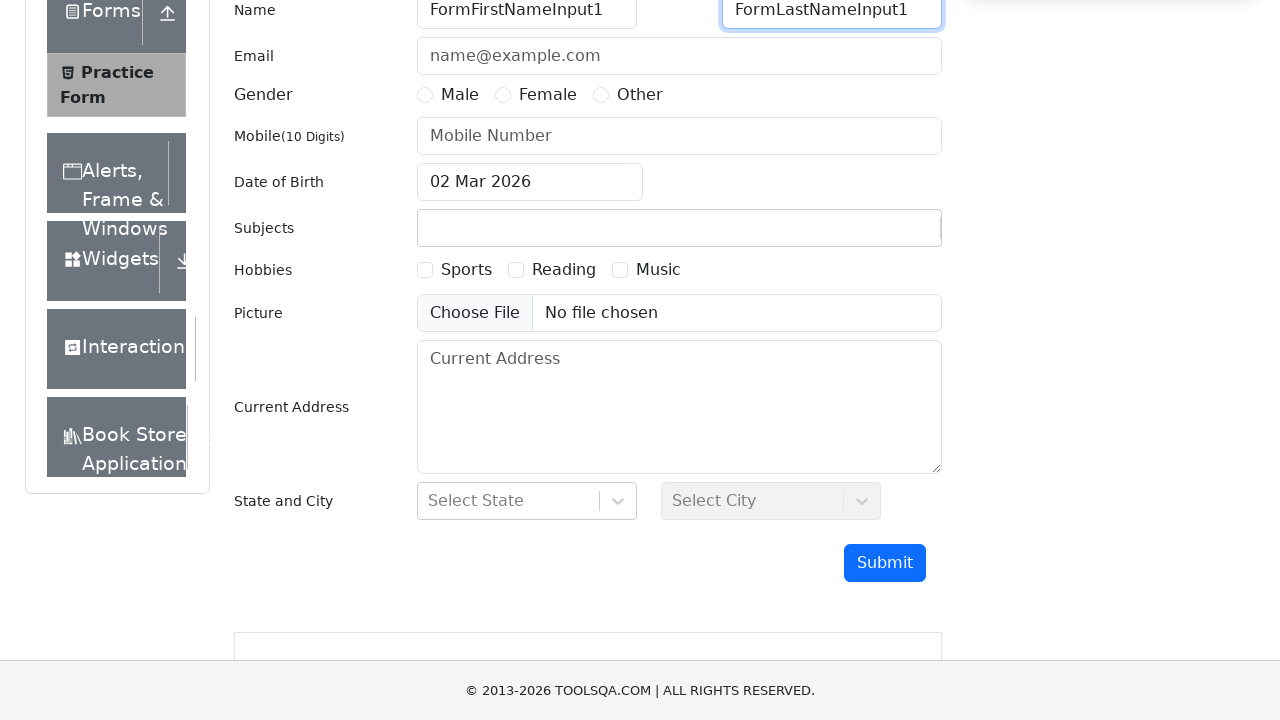

Filled email field with 'FormUserEmailInput1@example.com' on #userEmail
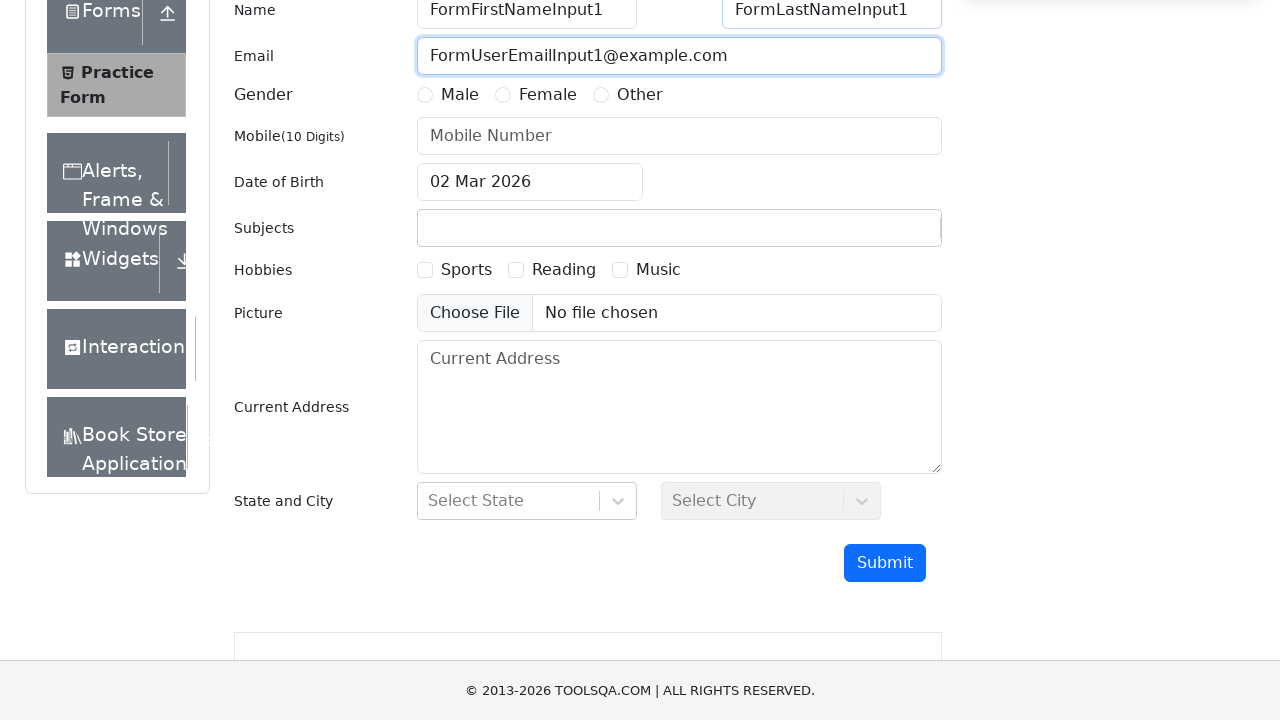

Selected Female gender radio button at (548, 95) on label[for='gender-radio-2']
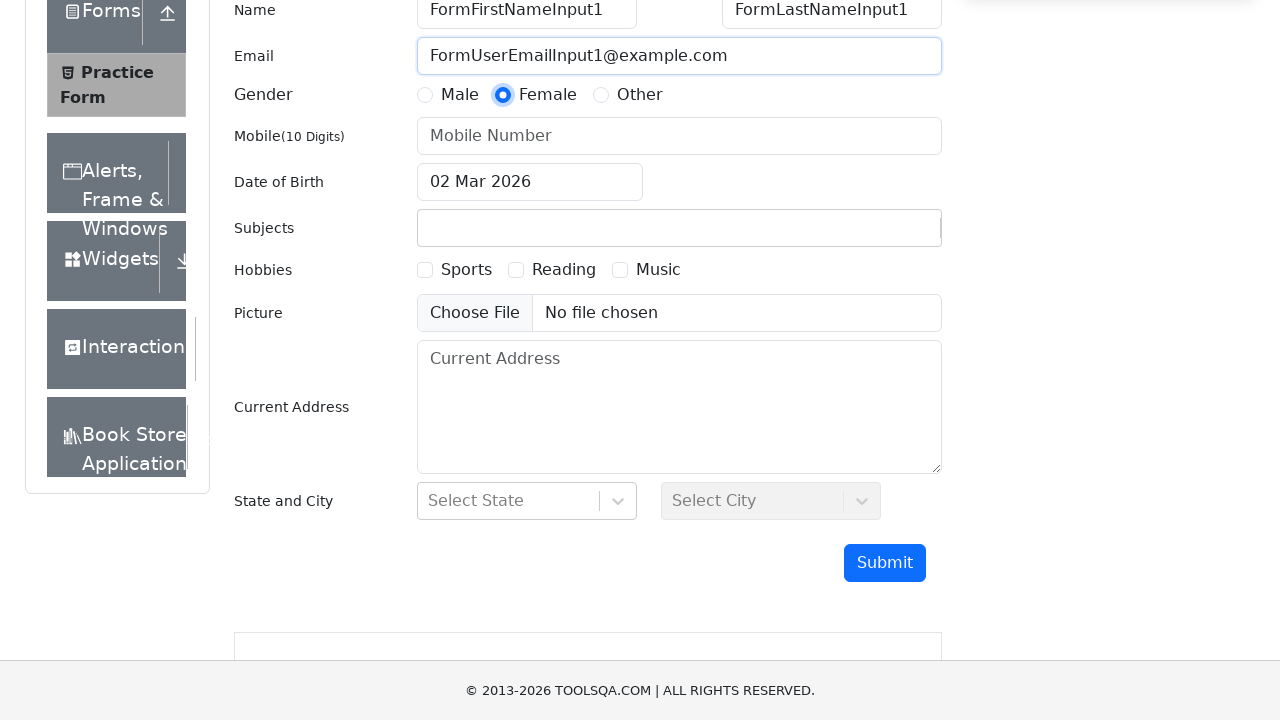

Filled phone number field with '0740123456' on input[placeholder='Mobile Number']
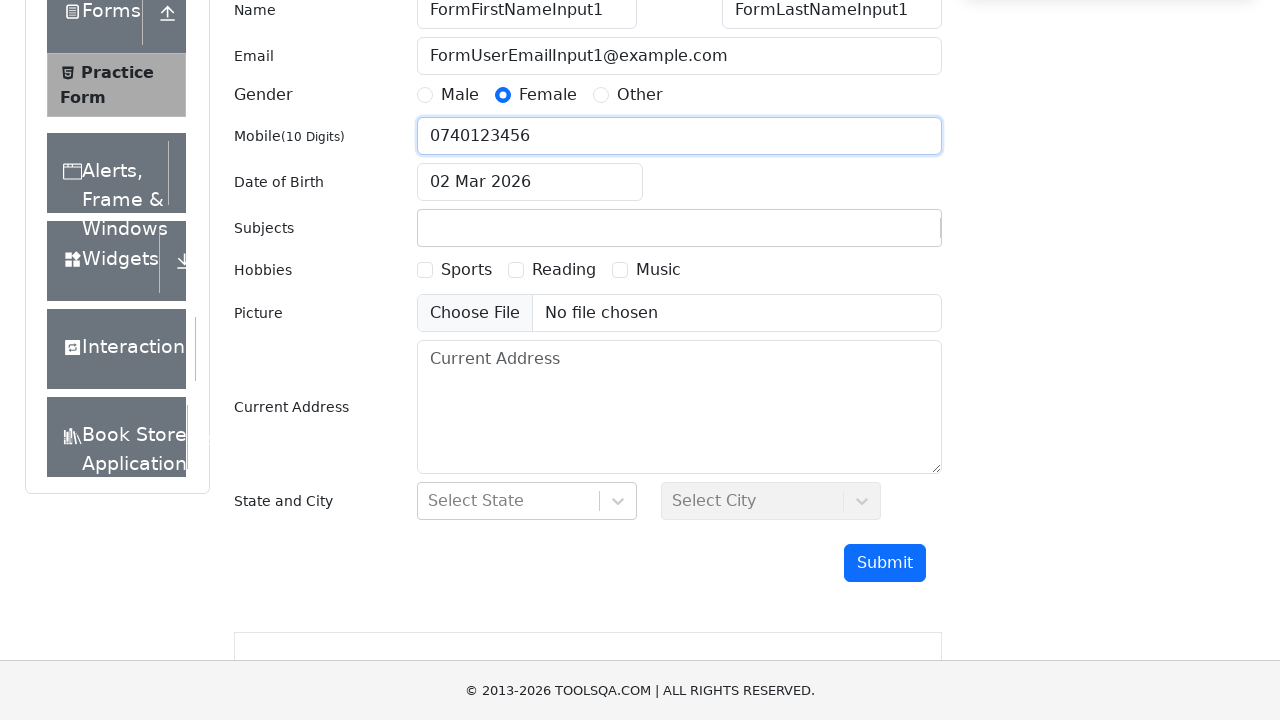

Filled subjects field with 'Social Studies' on #subjectsInput
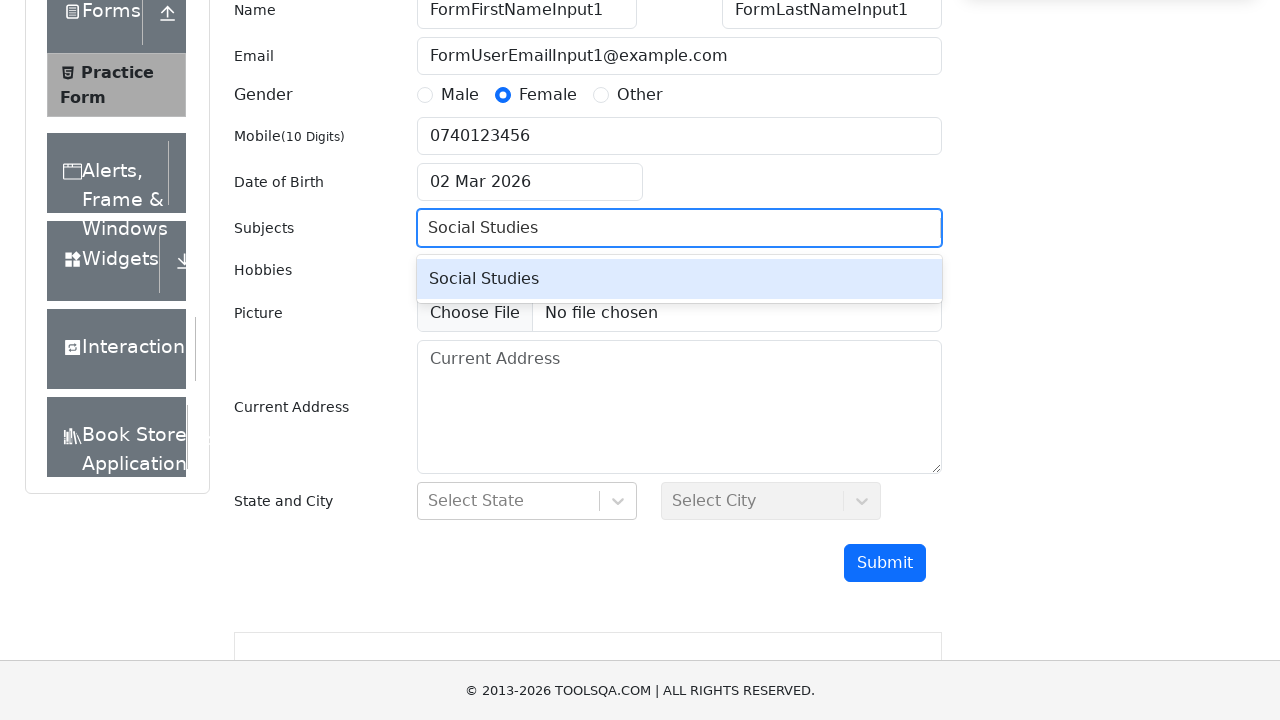

Pressed Enter to confirm subject selection on #subjectsInput
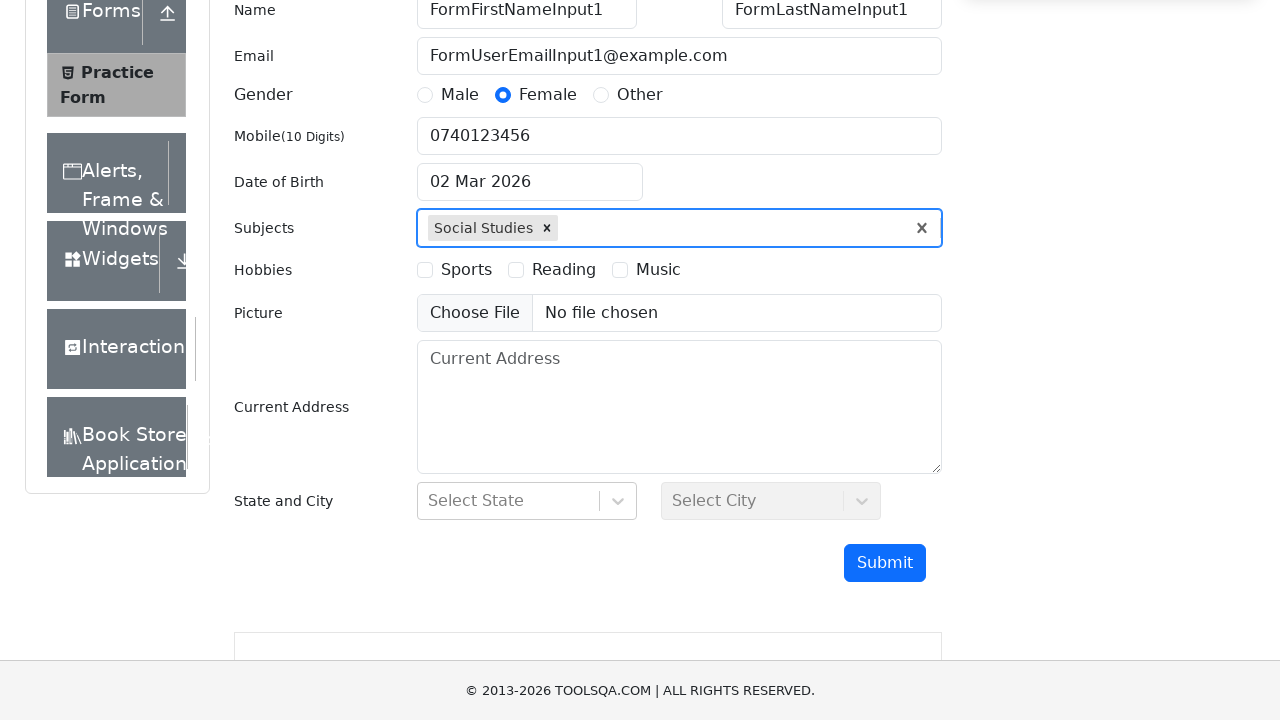

Clicked on state dropdown at (430, 501) on #react-select-3-input
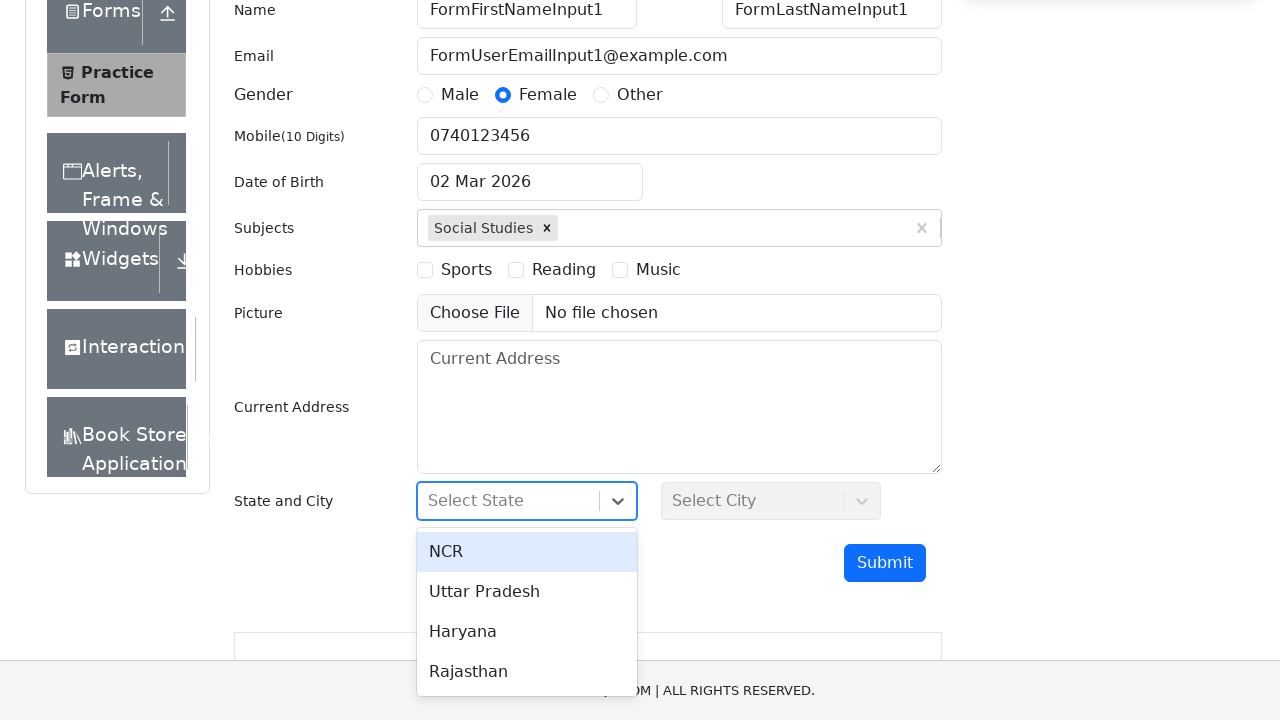

Filled state dropdown with 'NCR' on #react-select-3-input
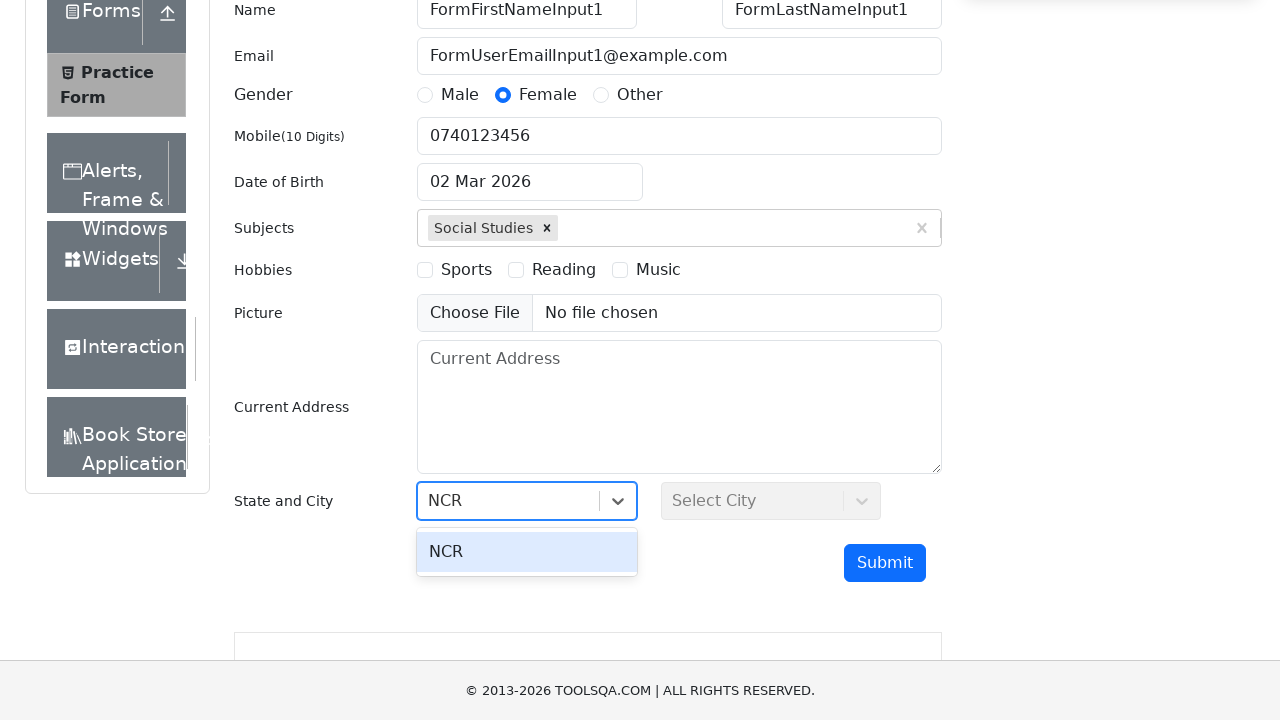

Pressed Enter to confirm state selection on #react-select-3-input
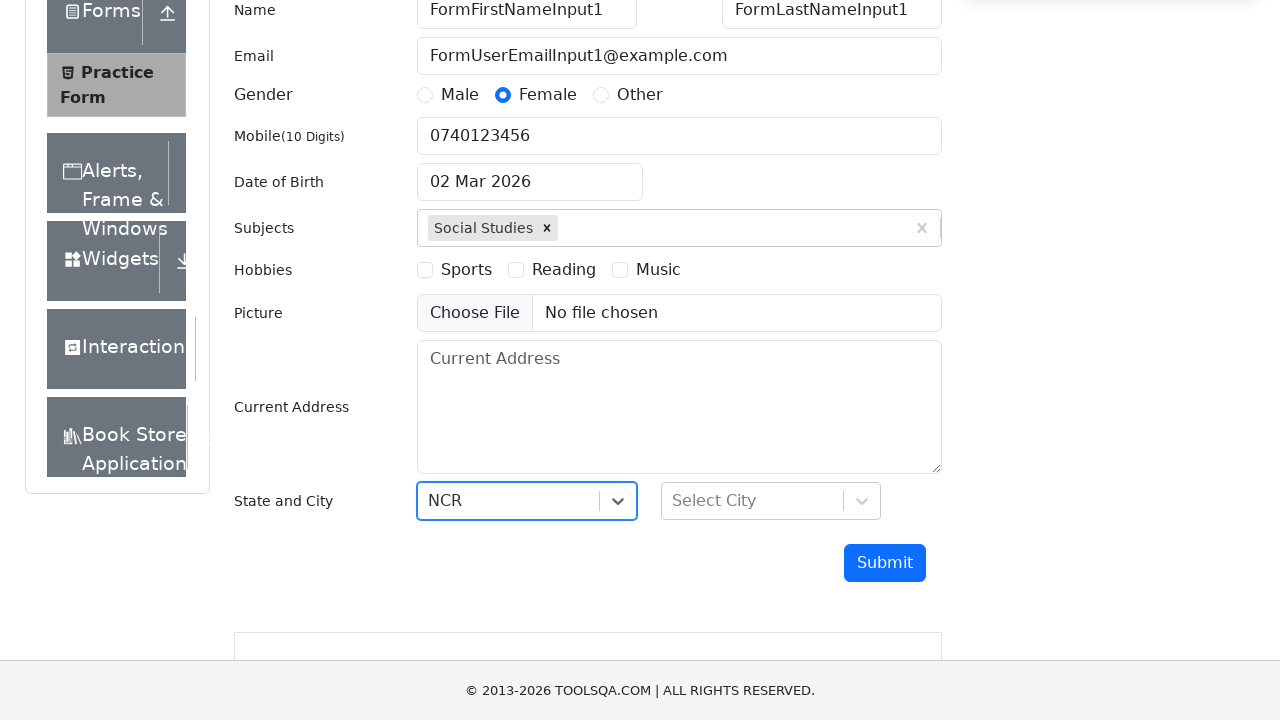

Clicked on city dropdown at (674, 501) on #react-select-4-input
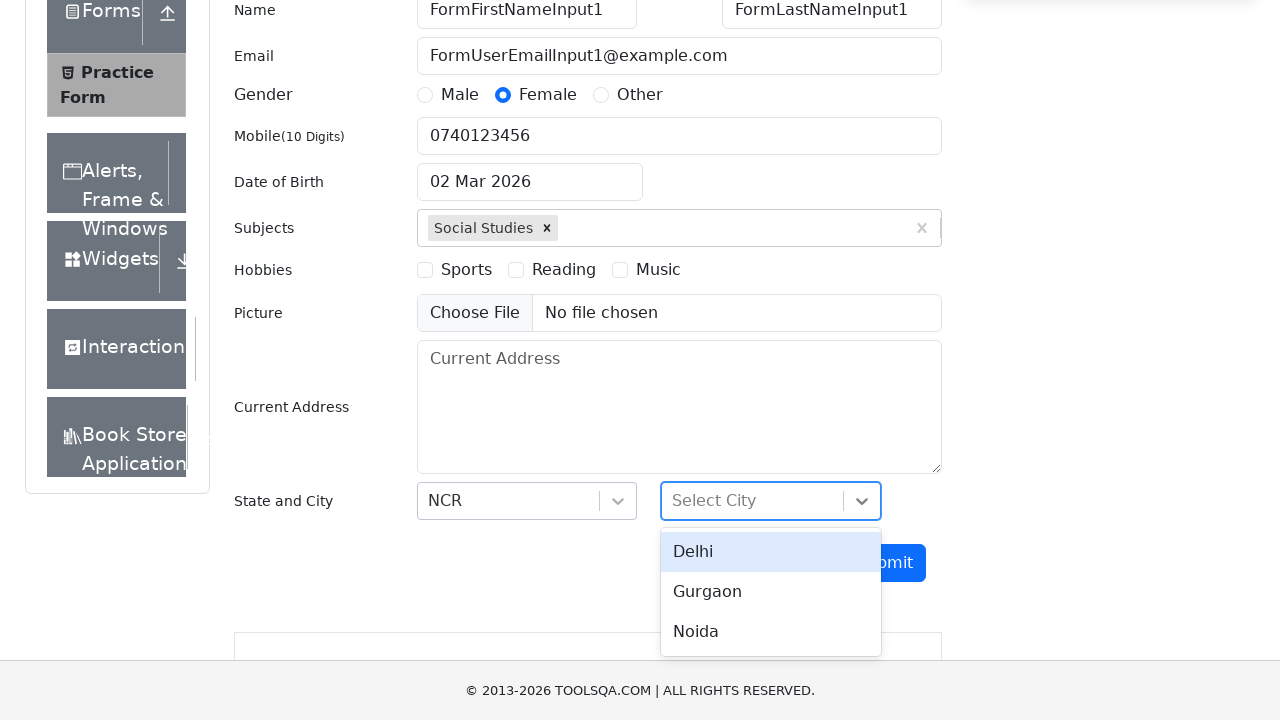

Filled city dropdown with 'Delhi' on #react-select-4-input
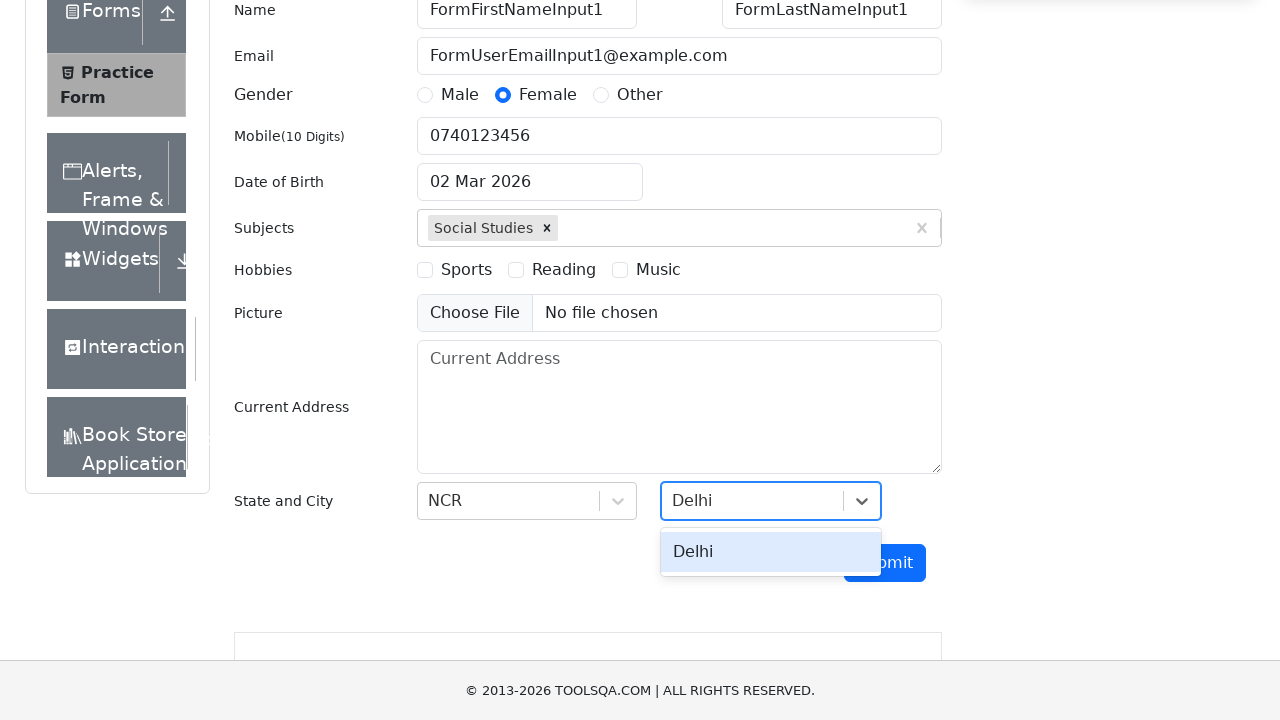

Pressed Enter to confirm city selection on #react-select-4-input
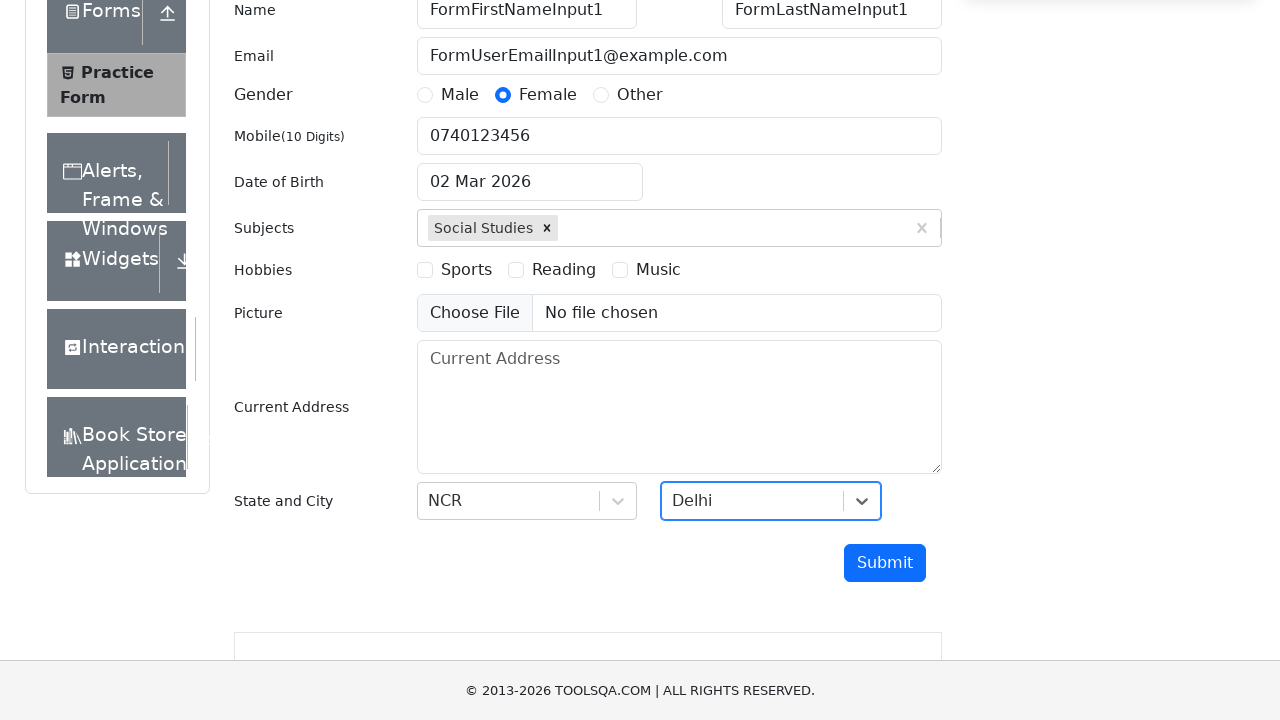

Clicked submit button to submit the form
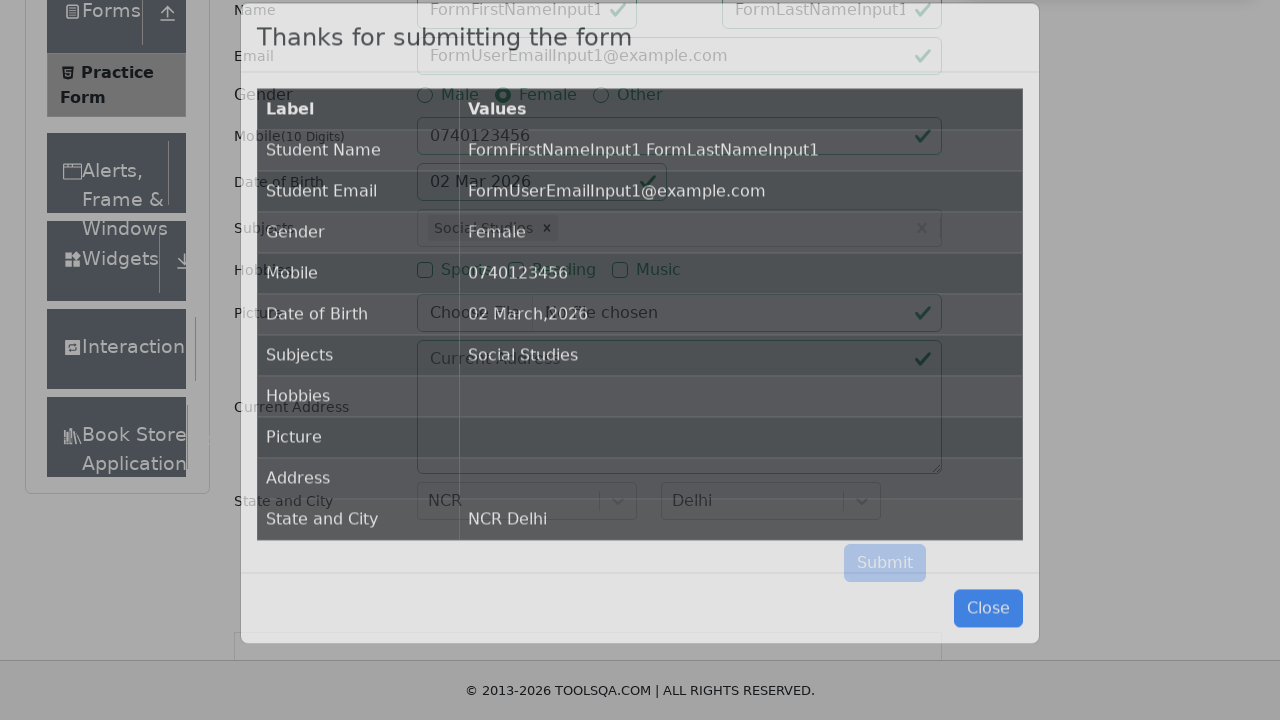

Modal with submitted form data appeared
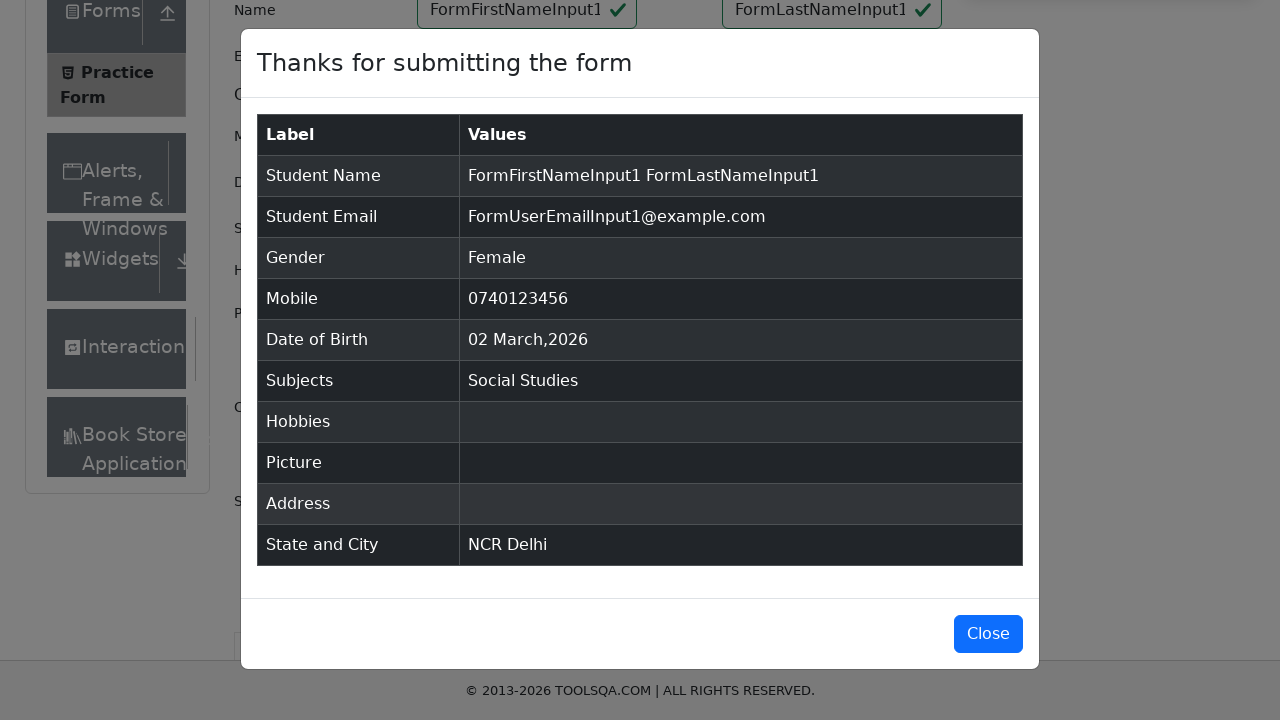

Verified submitted form data is displayed in modal table
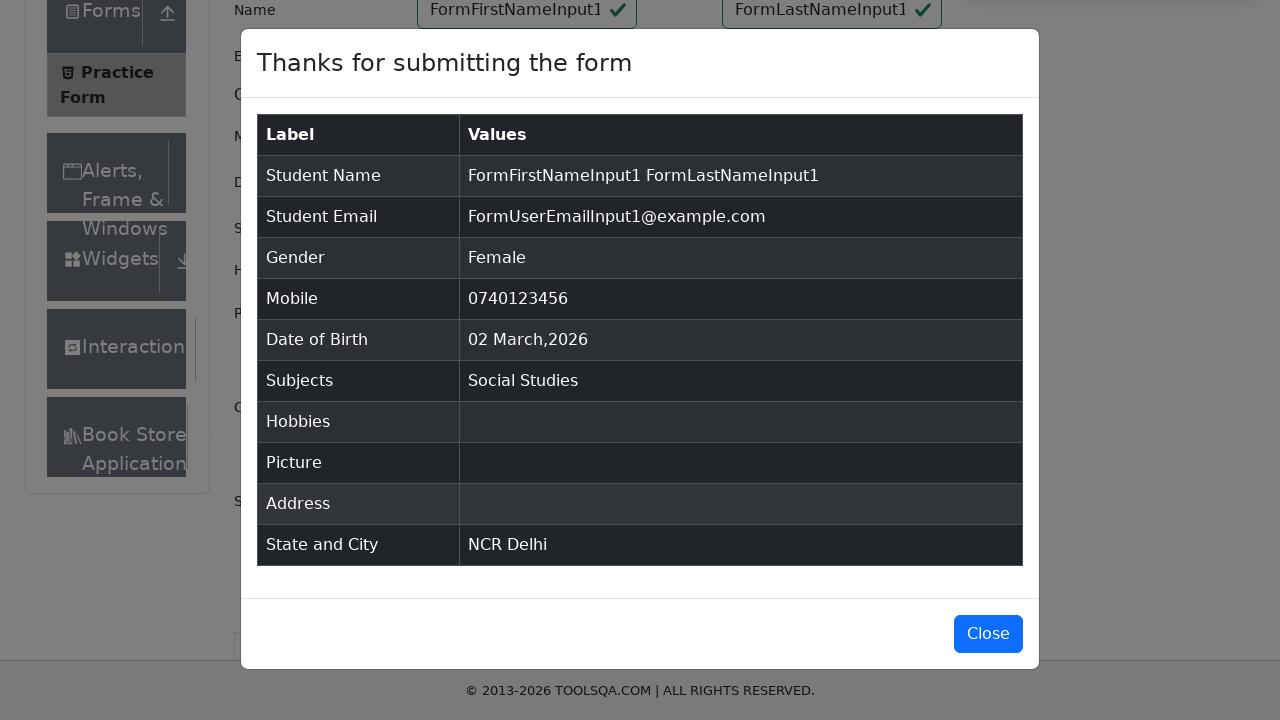

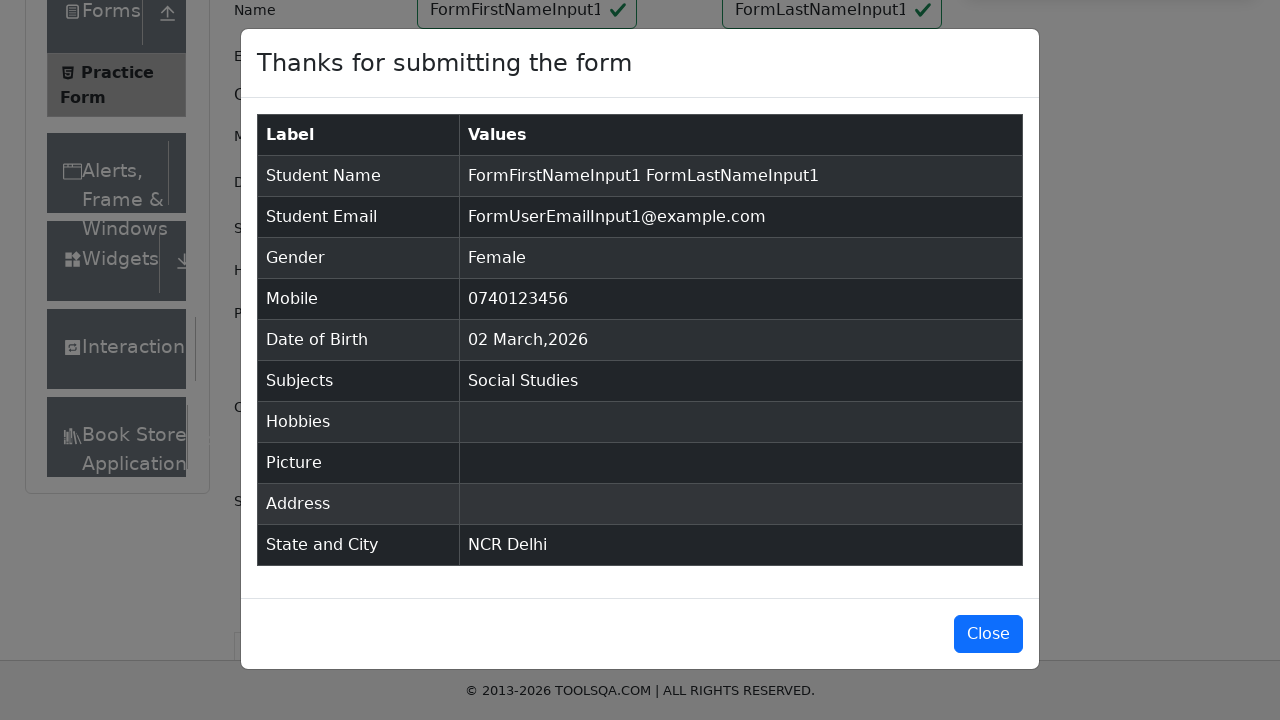